Tests navigation to GitHub Pricing page and verifies the presence of Free, Team, and Enterprise pricing tiers

Starting URL: https://github.com

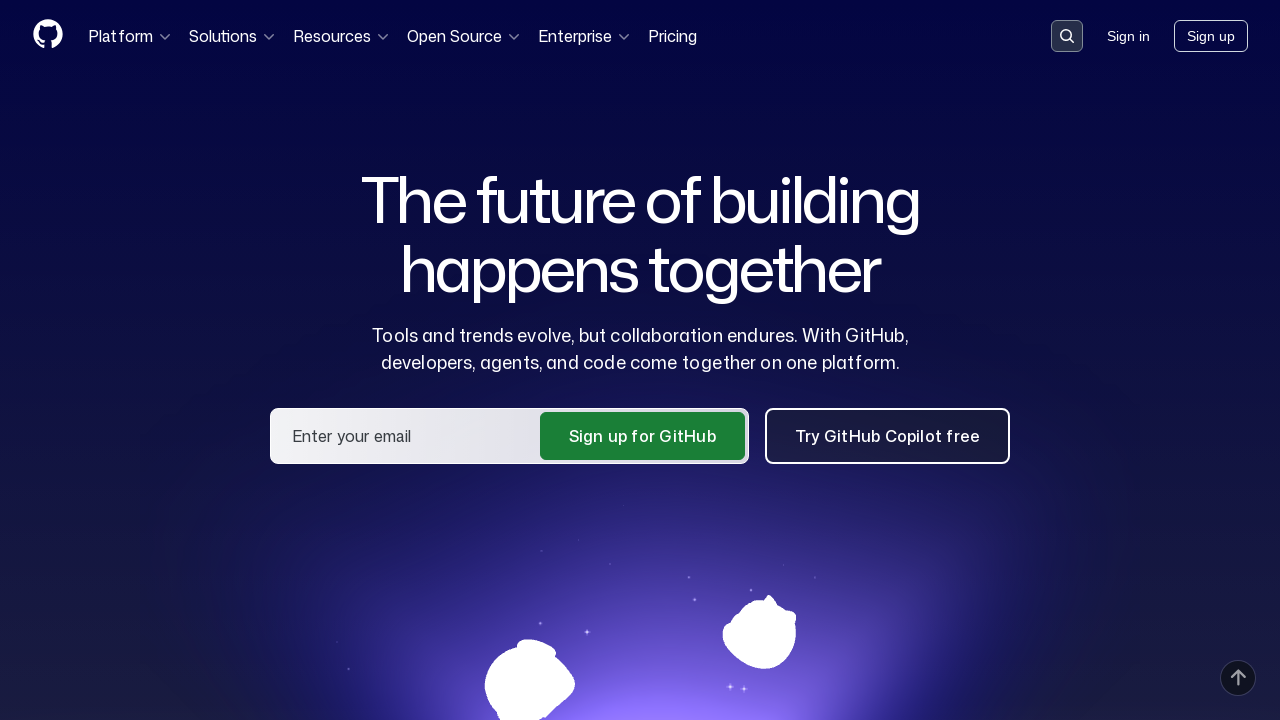

Clicked Pricing link in global navigation at (672, 36) on internal:label="Global"i >> internal:role=link[name="Pricing"i]
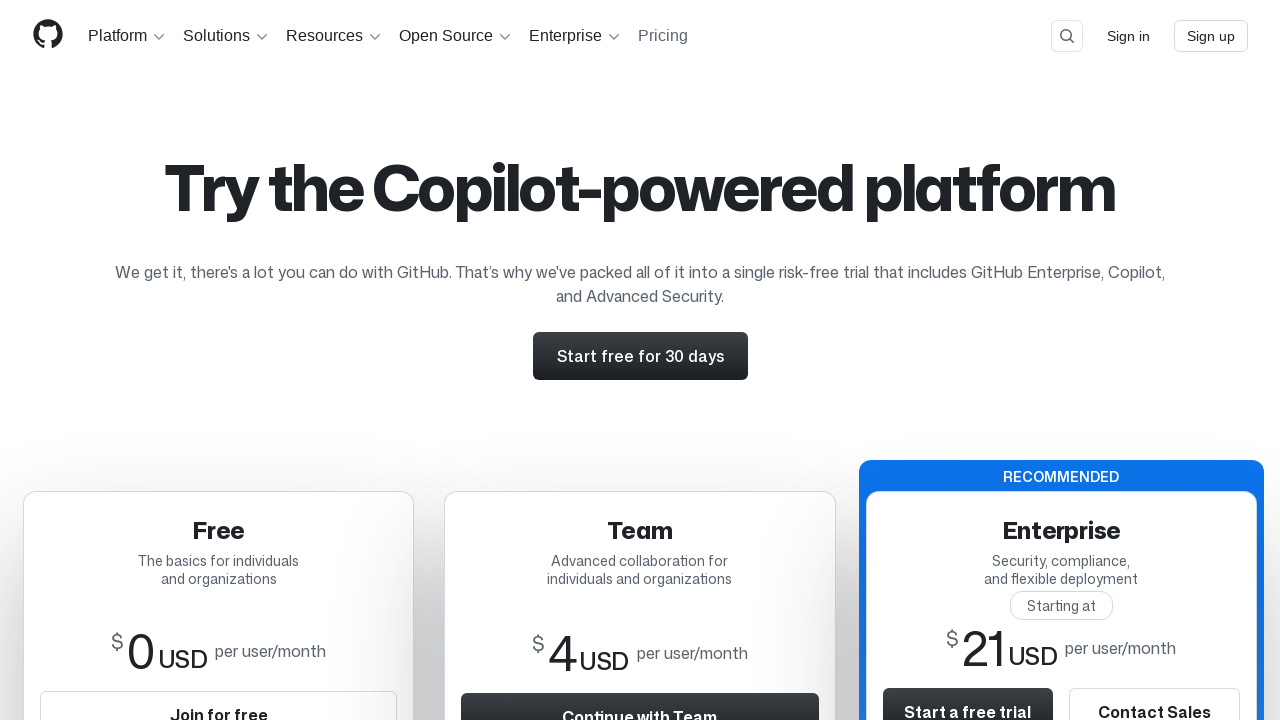

Pricing page loaded successfully
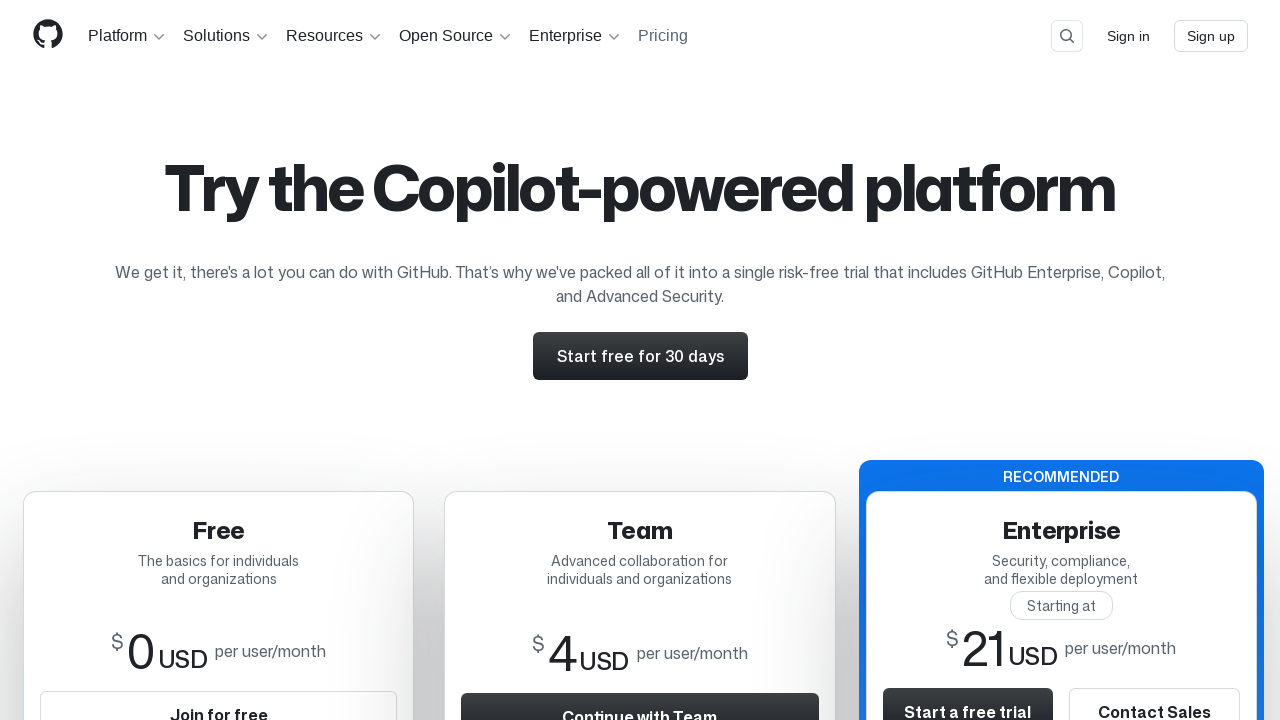

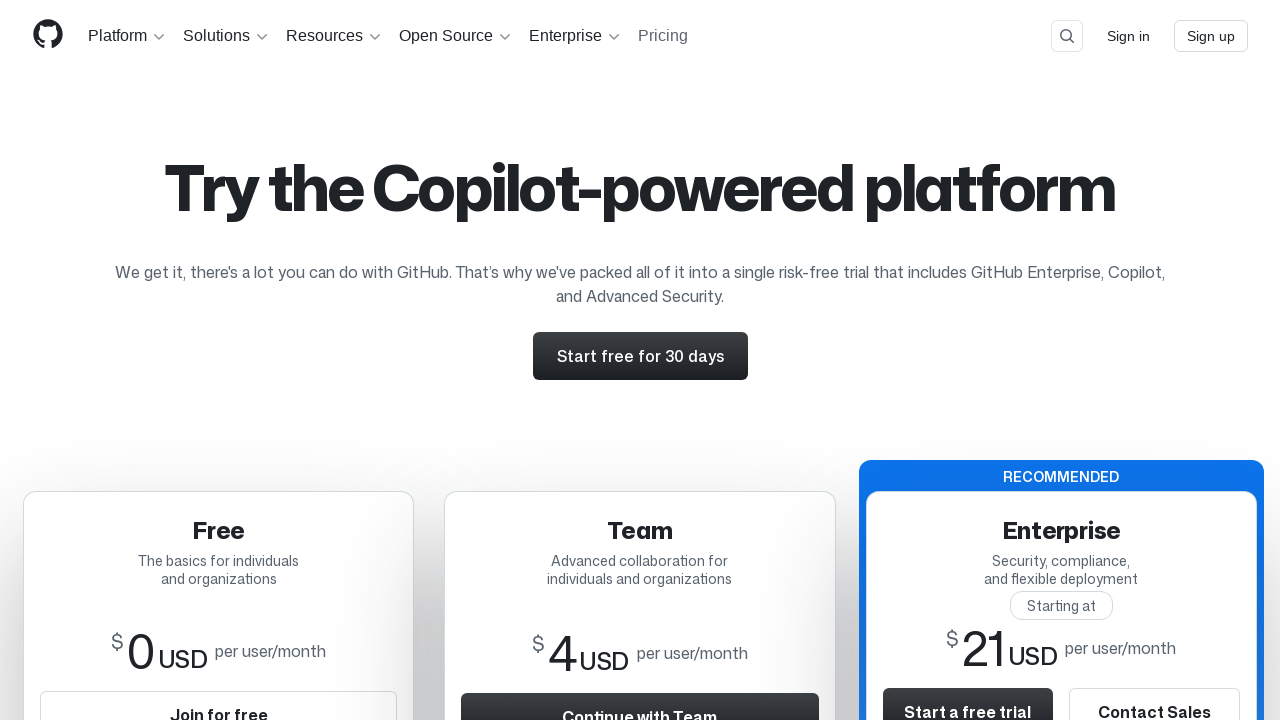